Navigates to the automation exercise website - basic page load test

Starting URL: http://automationexercise.com

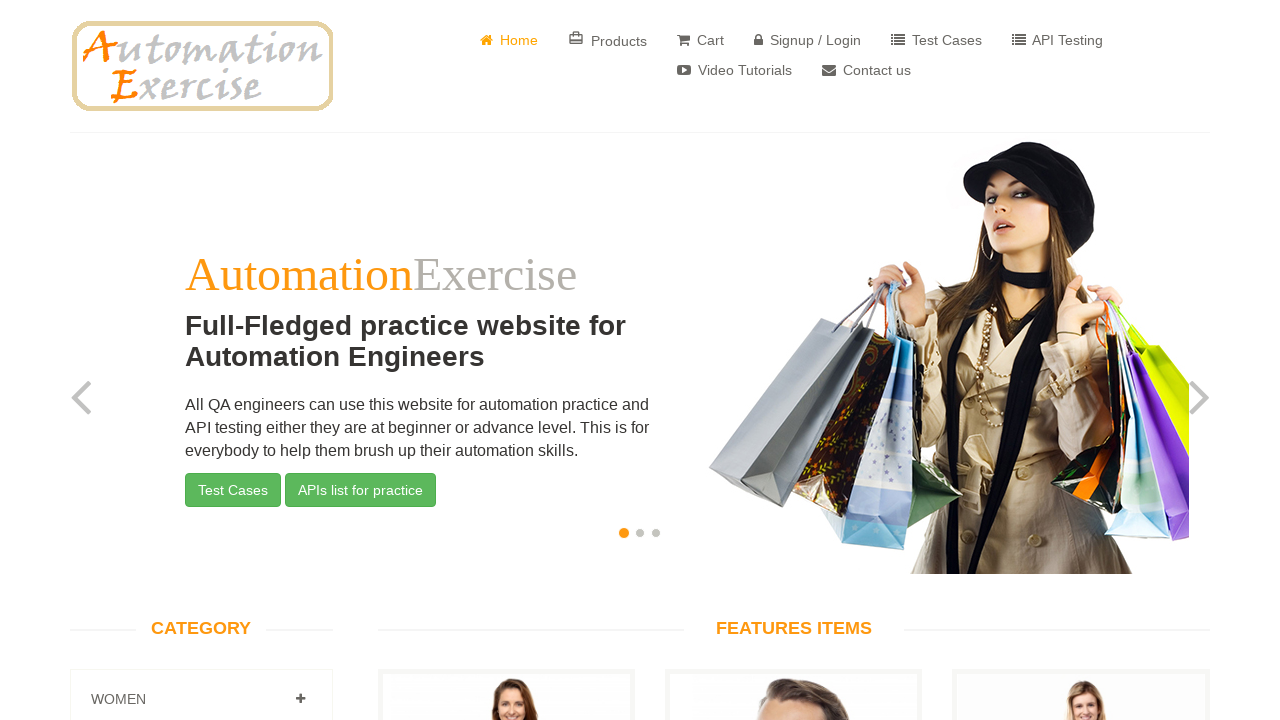

Page loaded - domcontentloaded state reached for automationexercise.com
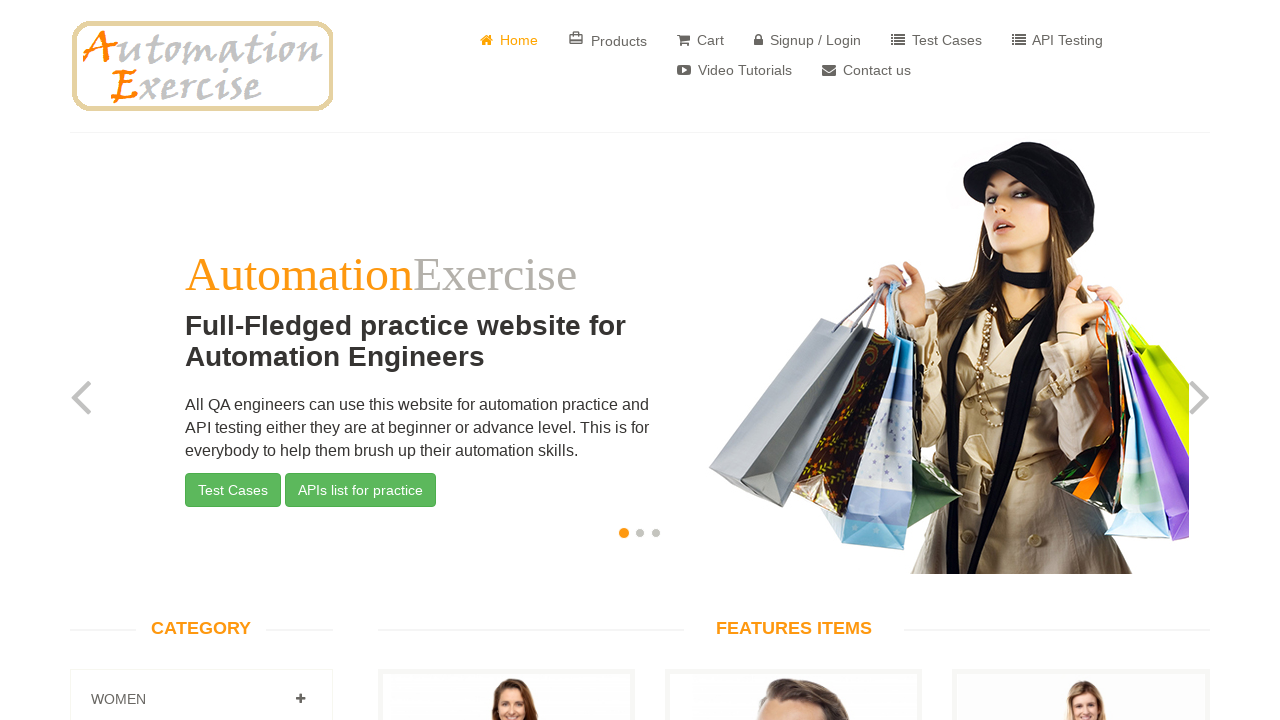

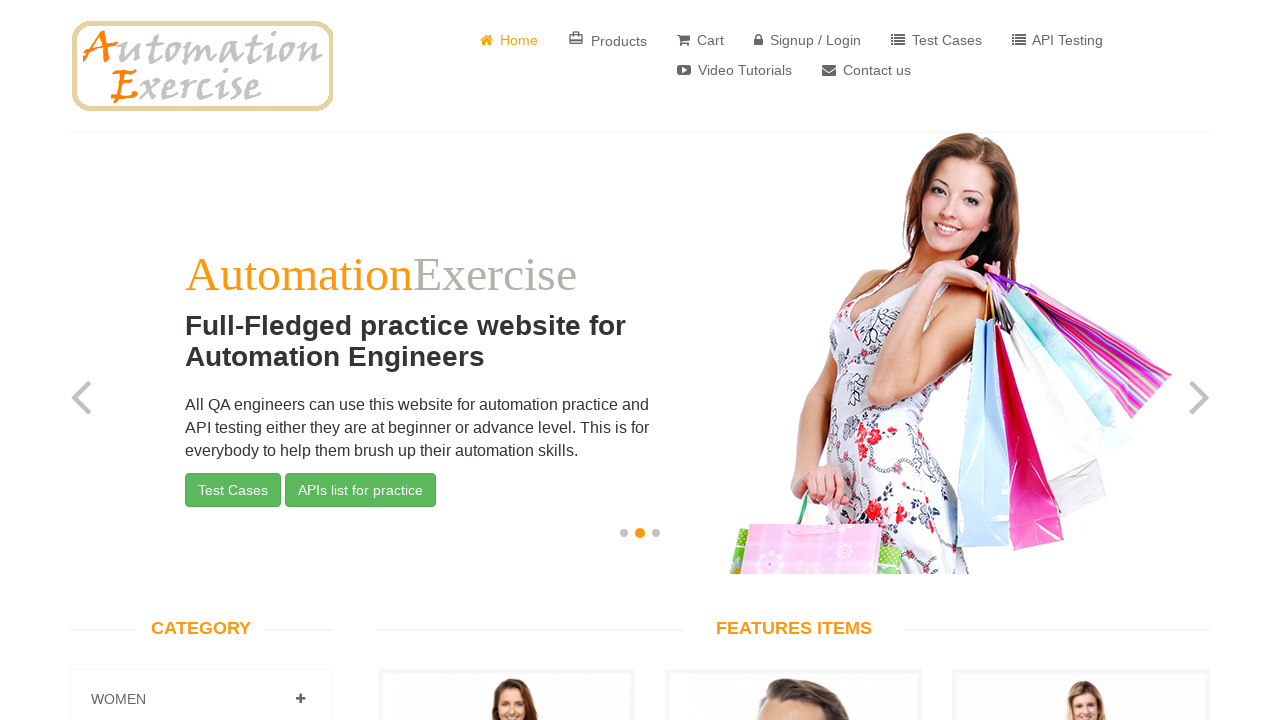